Tests list sortable functionality by dragging the first item to the third position and verifying the order changed

Starting URL: https://demoqa.com/sortable

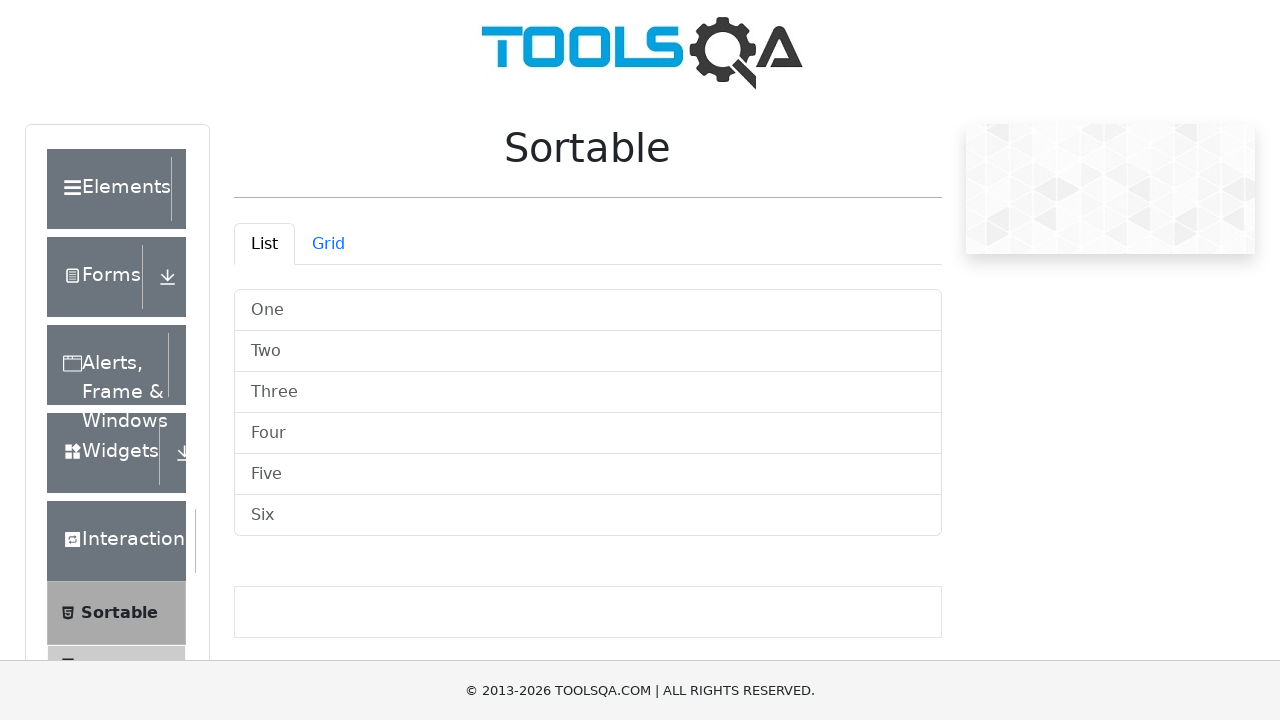

Waited for list items to load in sortable list
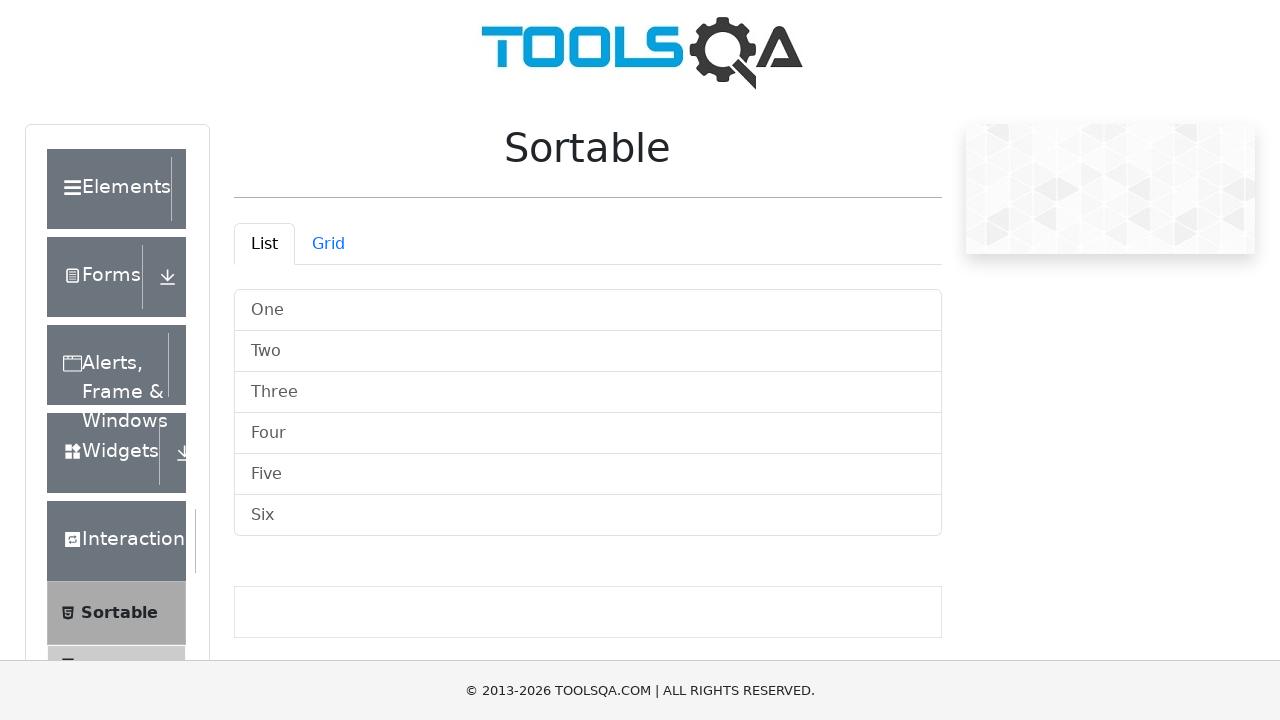

Located the first list item as drag source
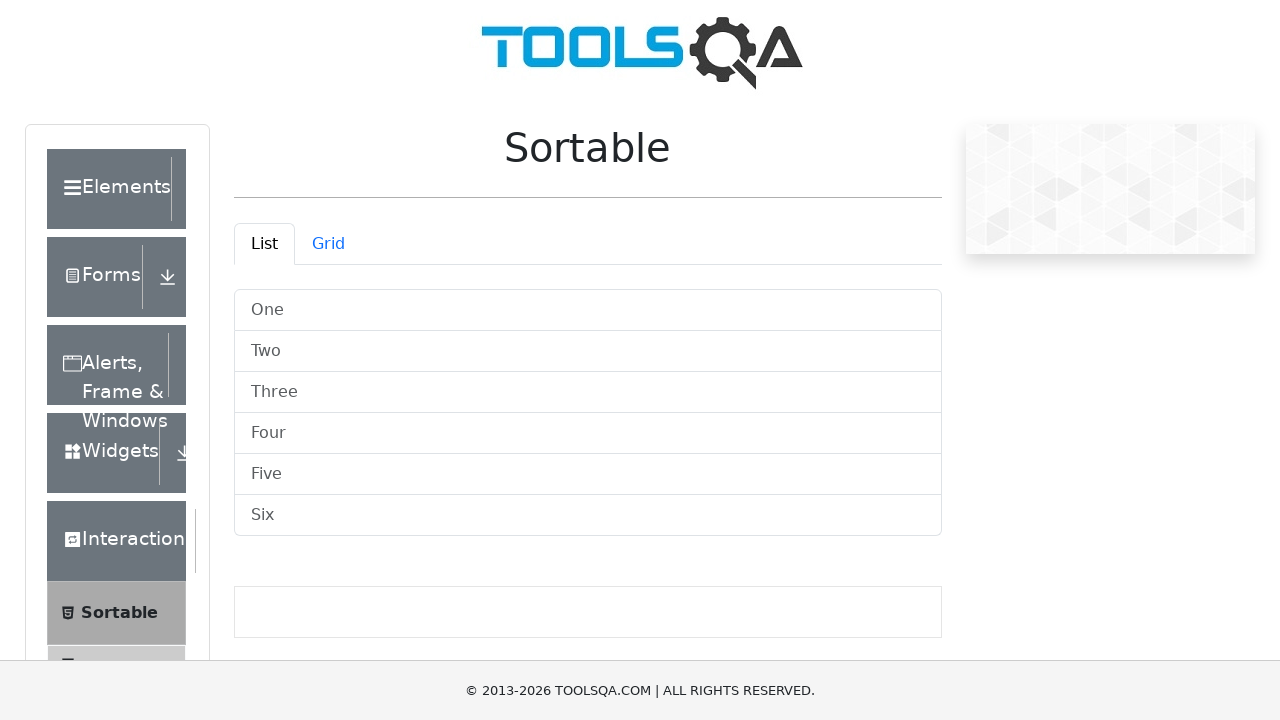

Located the third list item as drag target
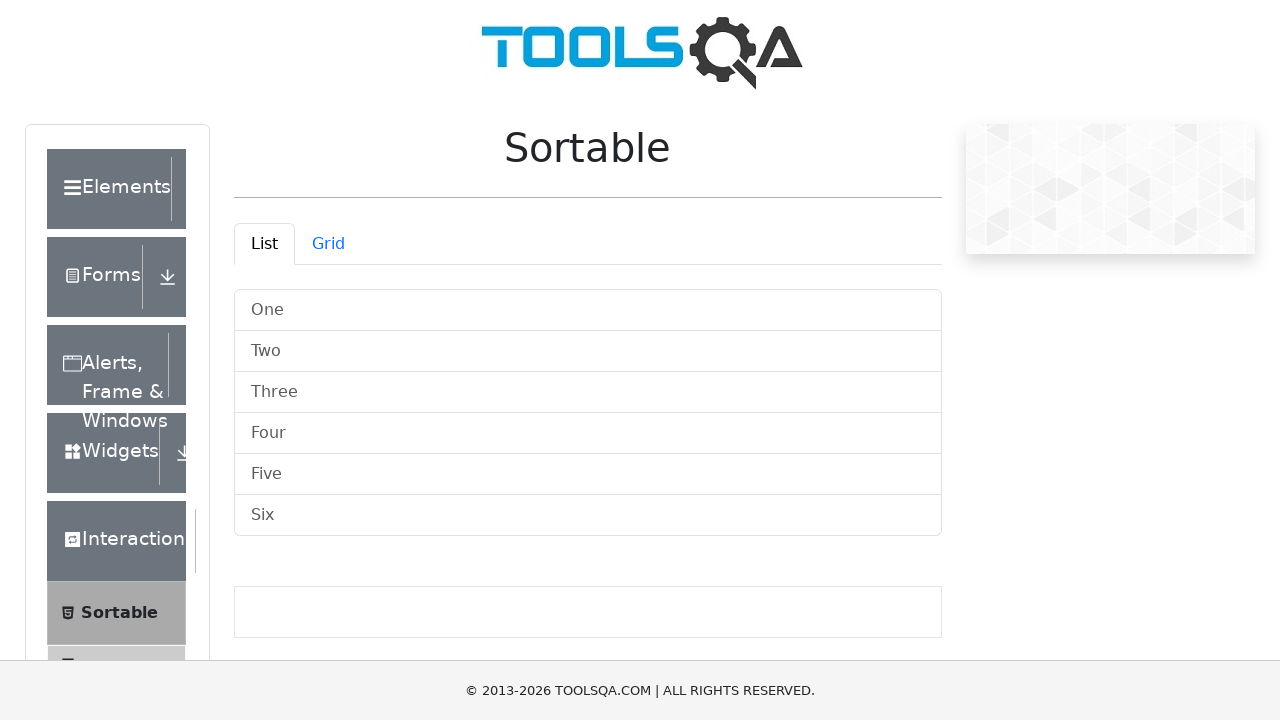

Dragged first list item to third position at (588, 392)
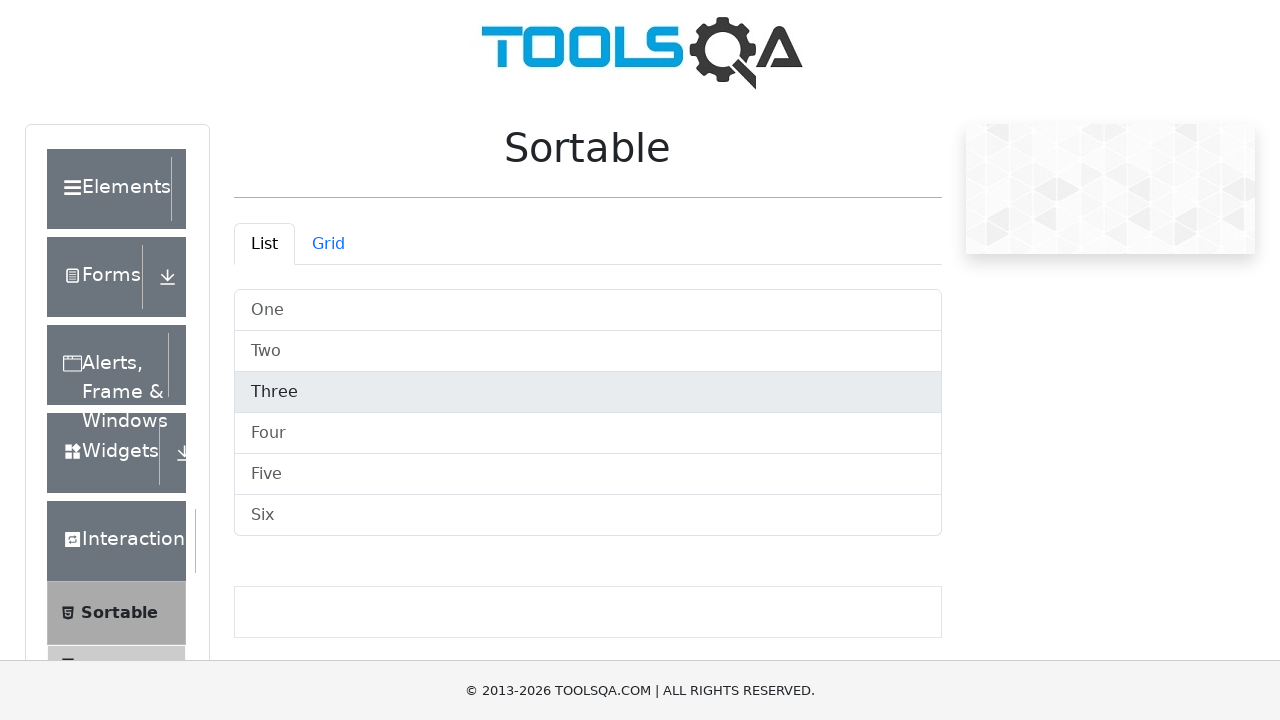

Waited 1 second for drag and drop animation to complete
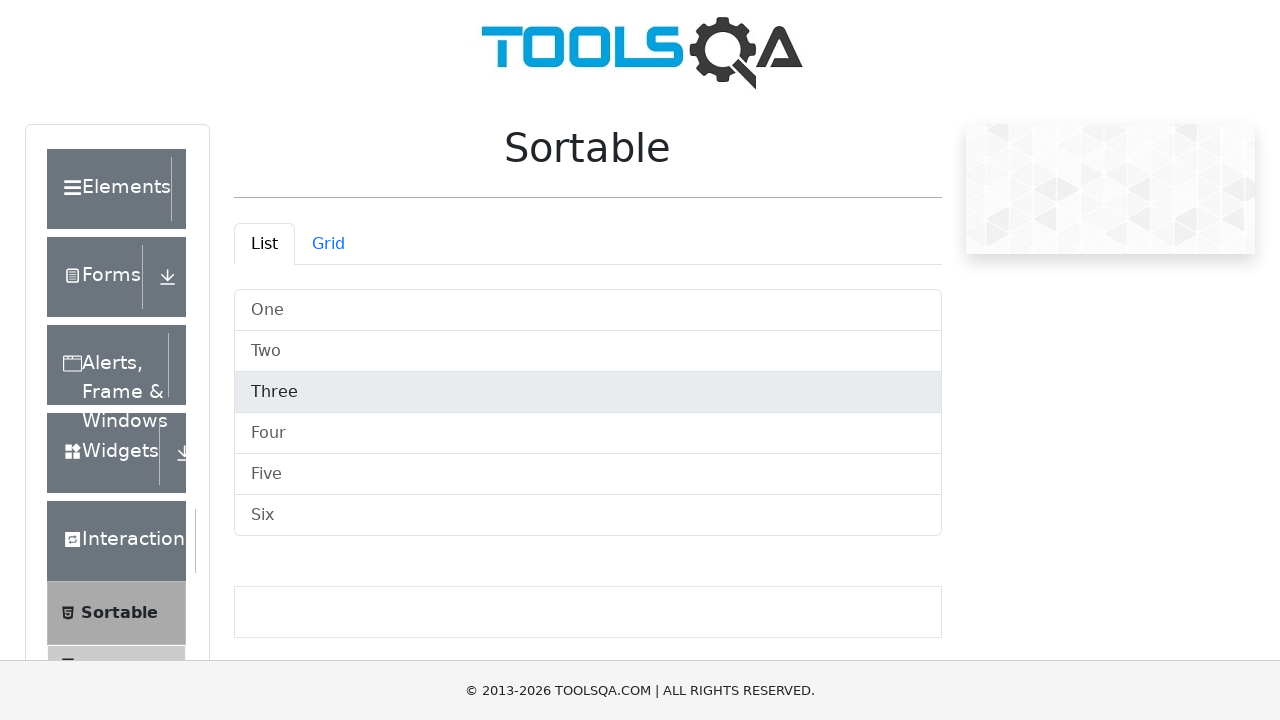

Verified list items are present after reordering
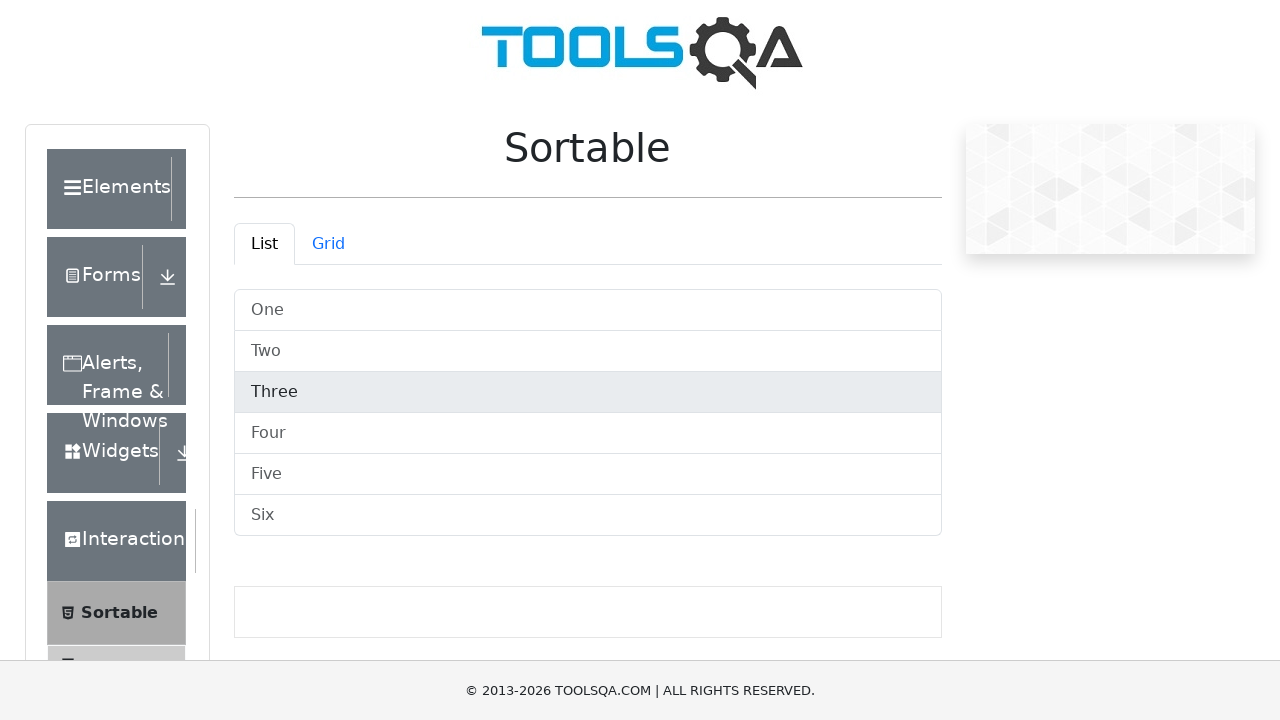

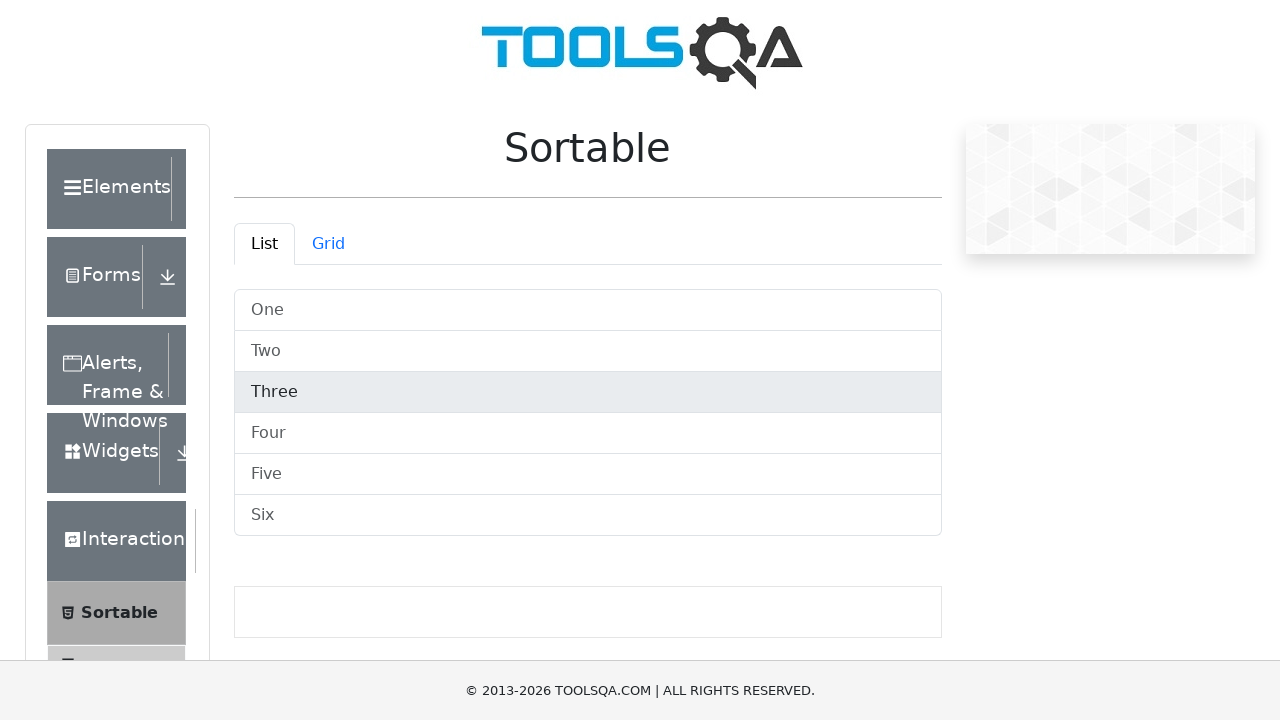